Tests that whitespace is trimmed from edited todo text

Starting URL: https://demo.playwright.dev/todomvc

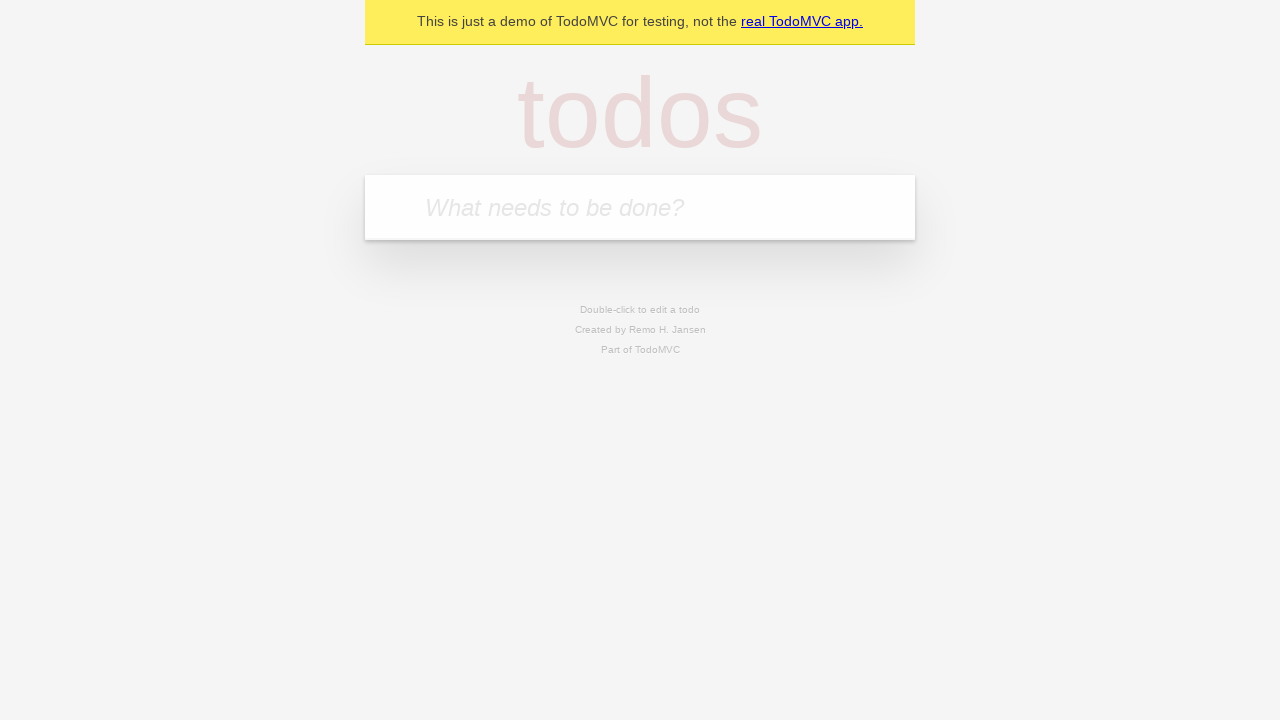

Filled first todo input with 'buy some cheese' on internal:attr=[placeholder="What needs to be done?"i]
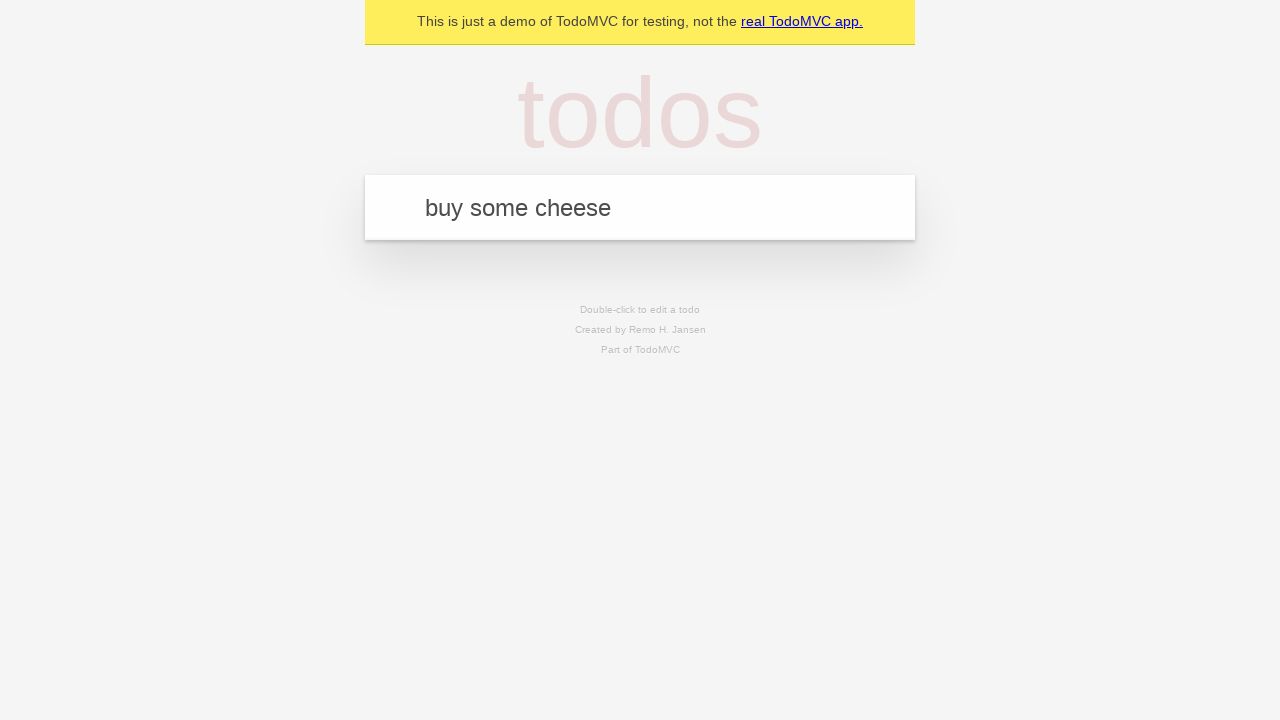

Pressed Enter to create first todo on internal:attr=[placeholder="What needs to be done?"i]
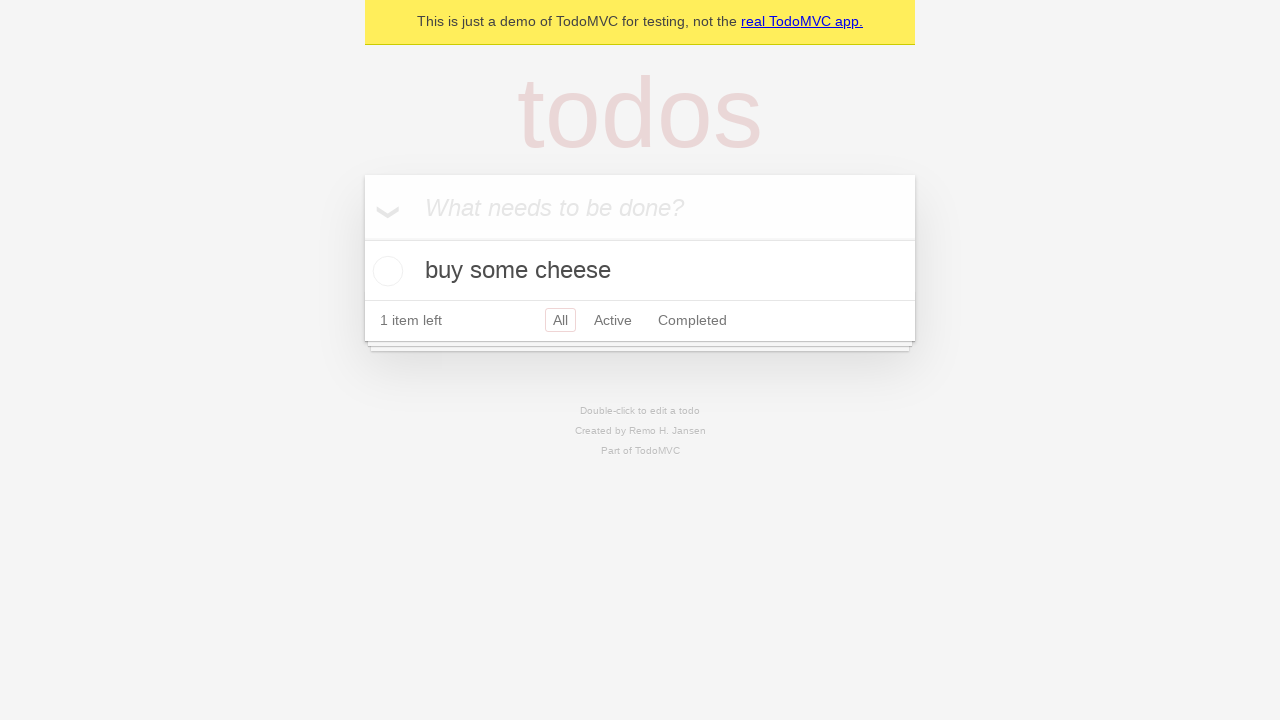

Filled second todo input with 'feed the cat' on internal:attr=[placeholder="What needs to be done?"i]
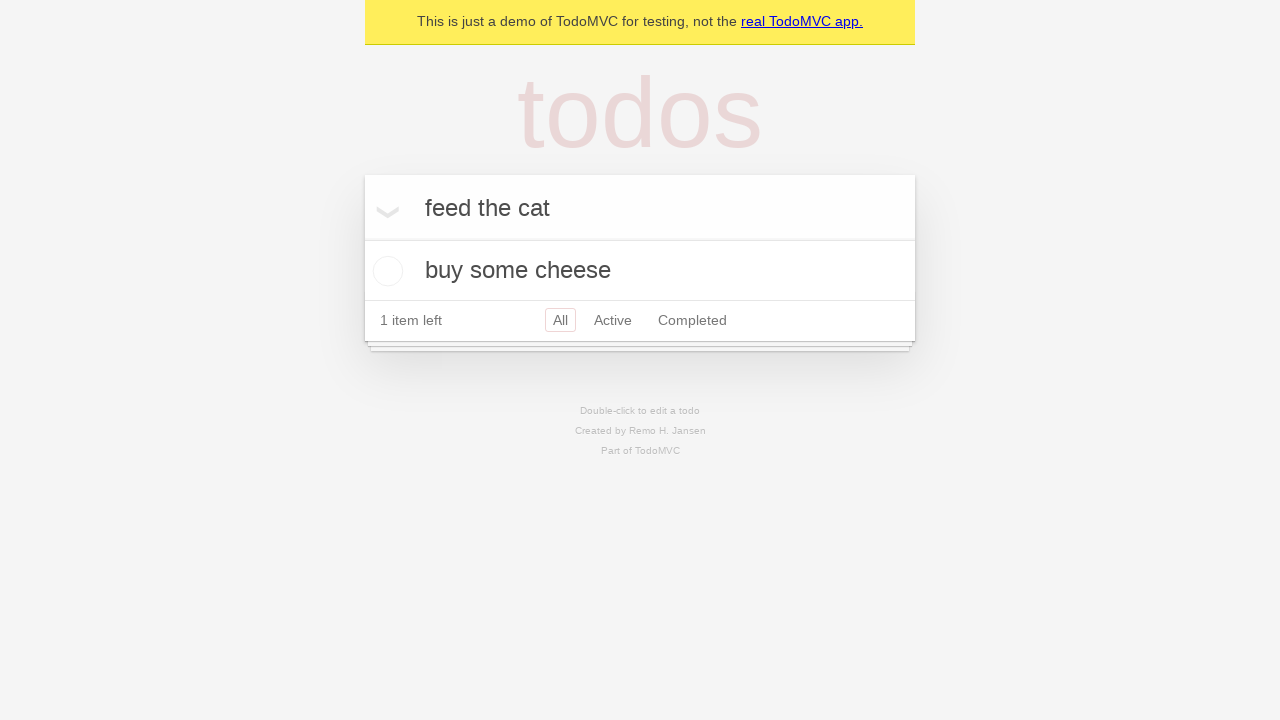

Pressed Enter to create second todo on internal:attr=[placeholder="What needs to be done?"i]
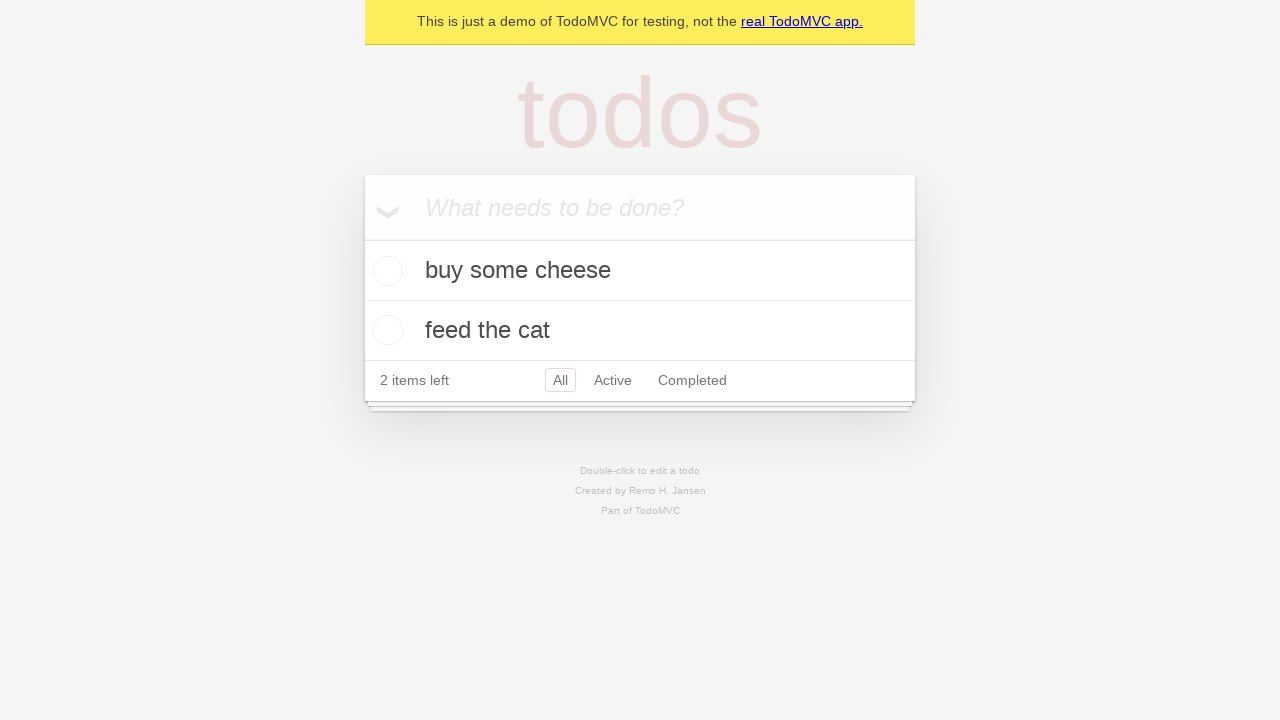

Filled third todo input with 'book a doctors appointment' on internal:attr=[placeholder="What needs to be done?"i]
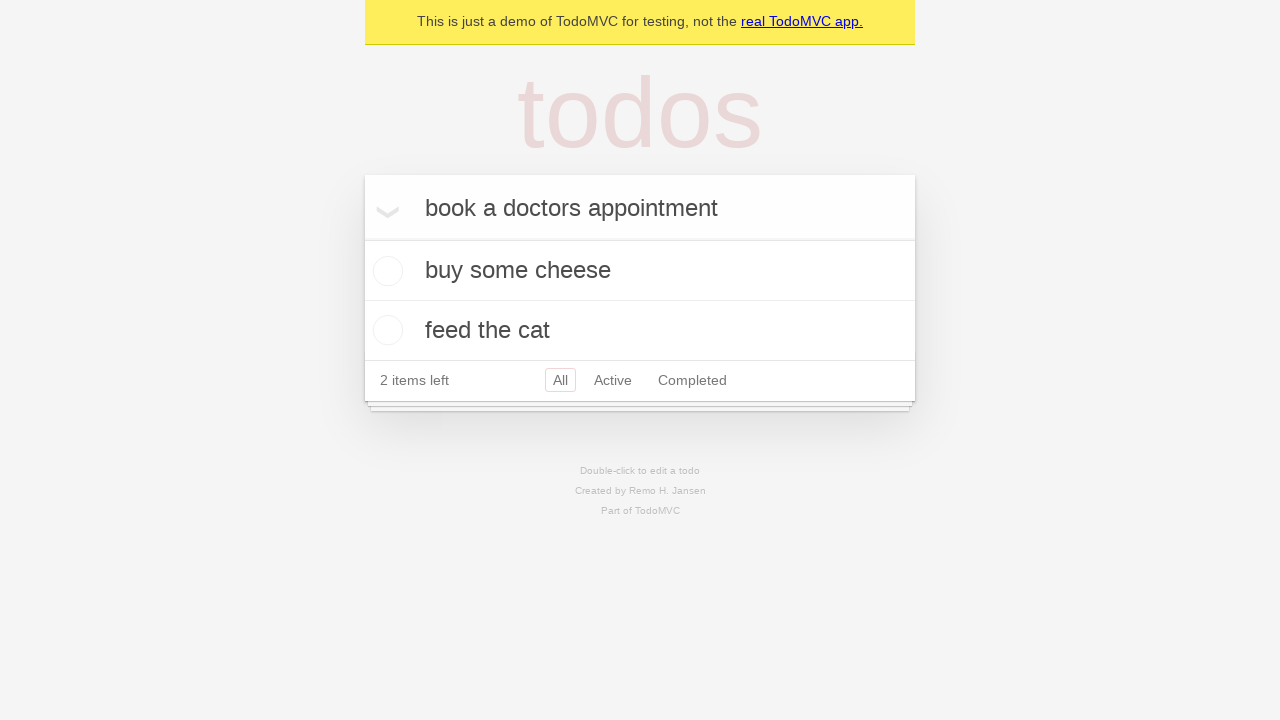

Pressed Enter to create third todo on internal:attr=[placeholder="What needs to be done?"i]
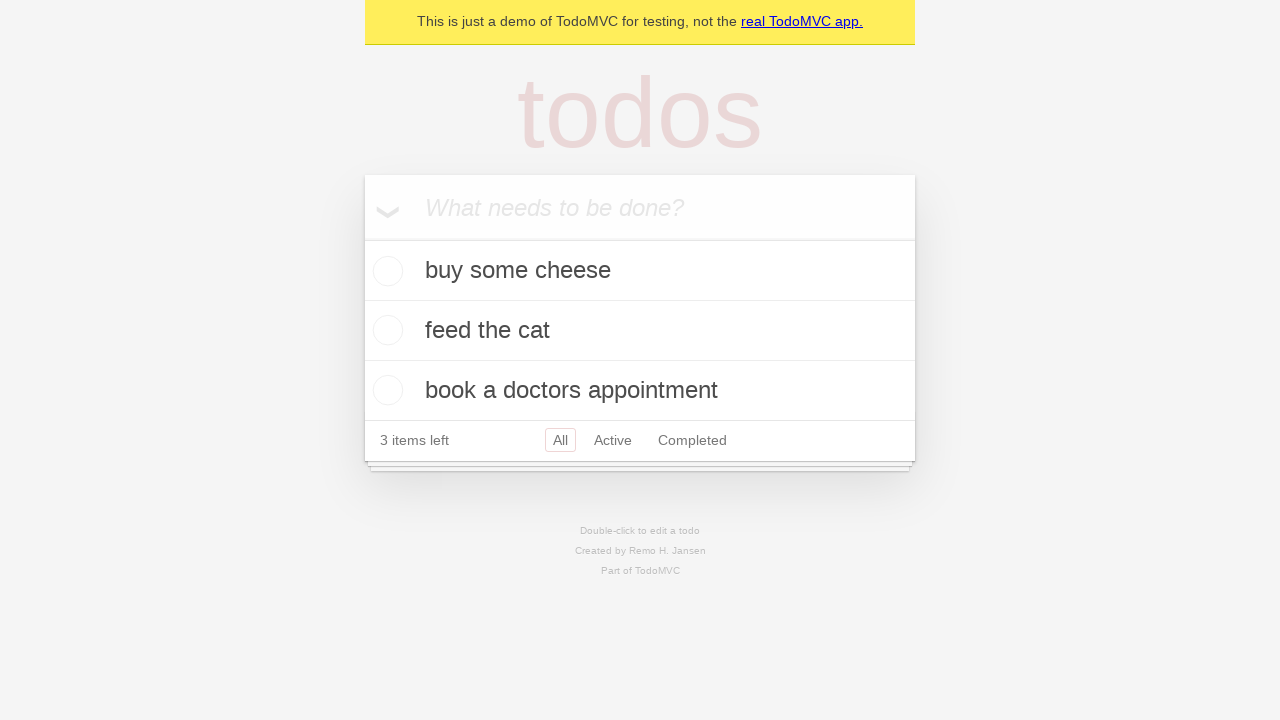

Located all todo items
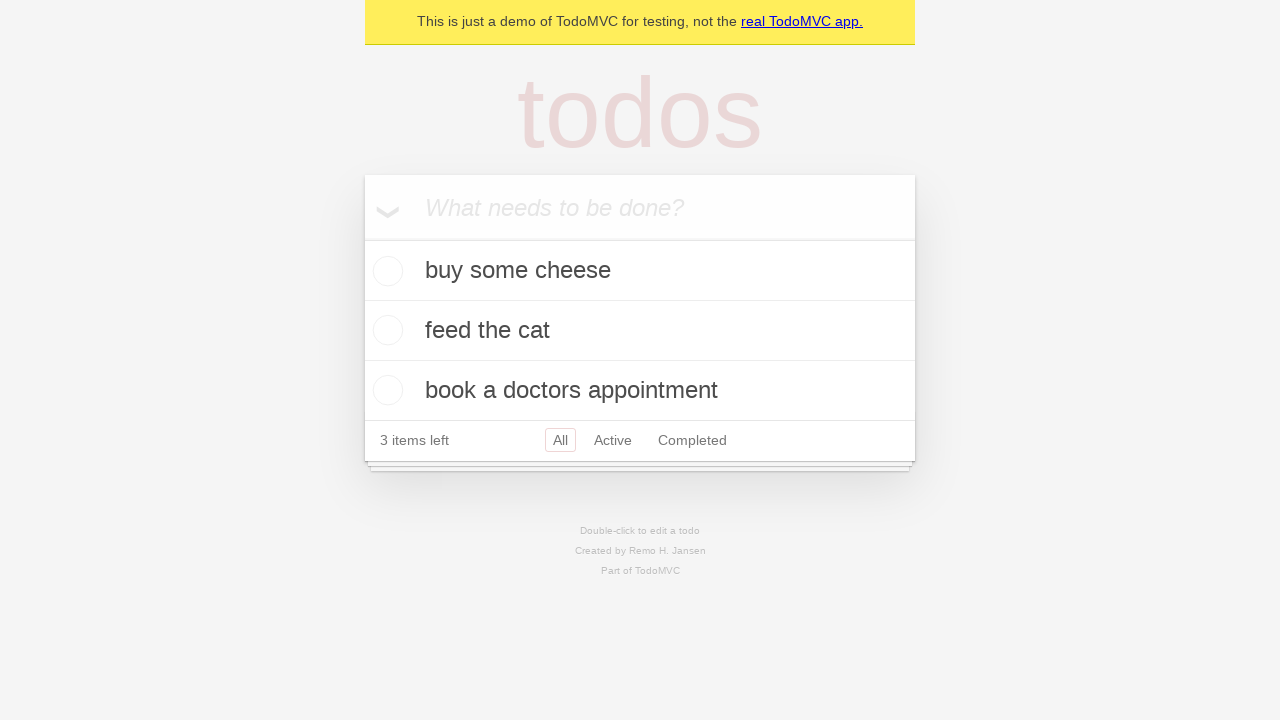

Double-clicked second todo item to enter edit mode at (640, 331) on internal:testid=[data-testid="todo-item"s] >> nth=1
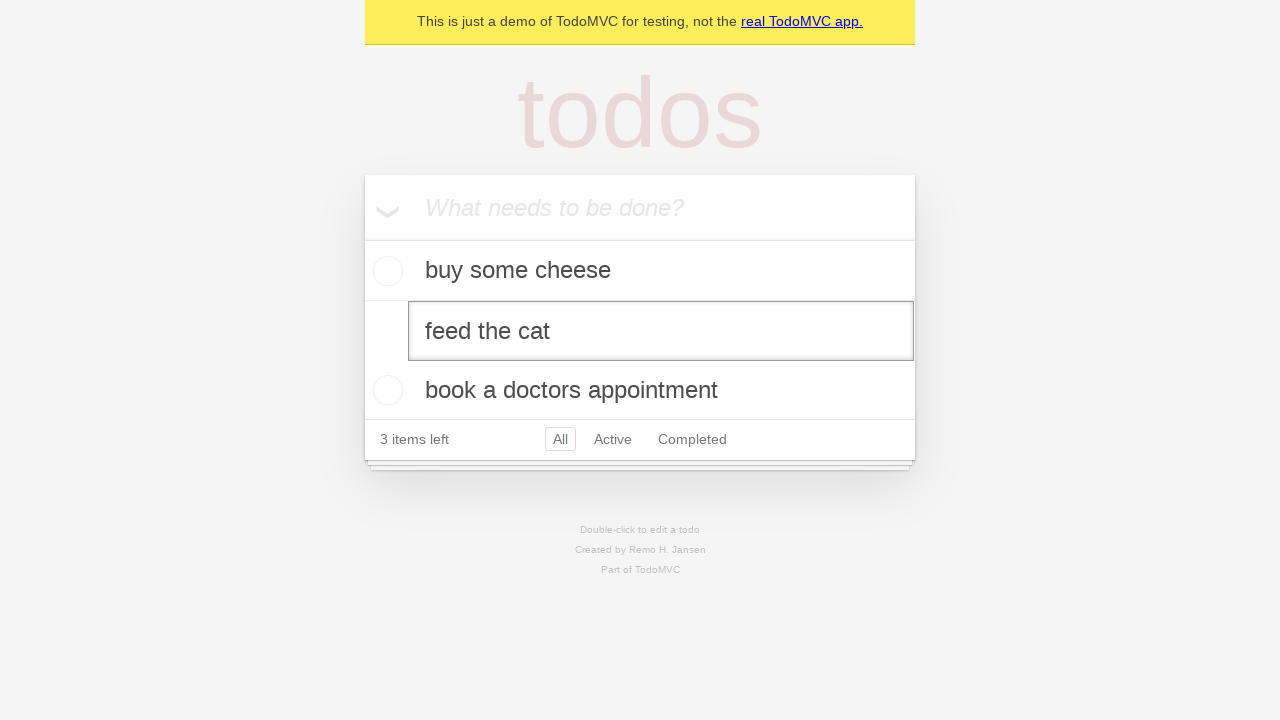

Filled edit field with text containing leading and trailing whitespace on internal:testid=[data-testid="todo-item"s] >> nth=1 >> internal:role=textbox[nam
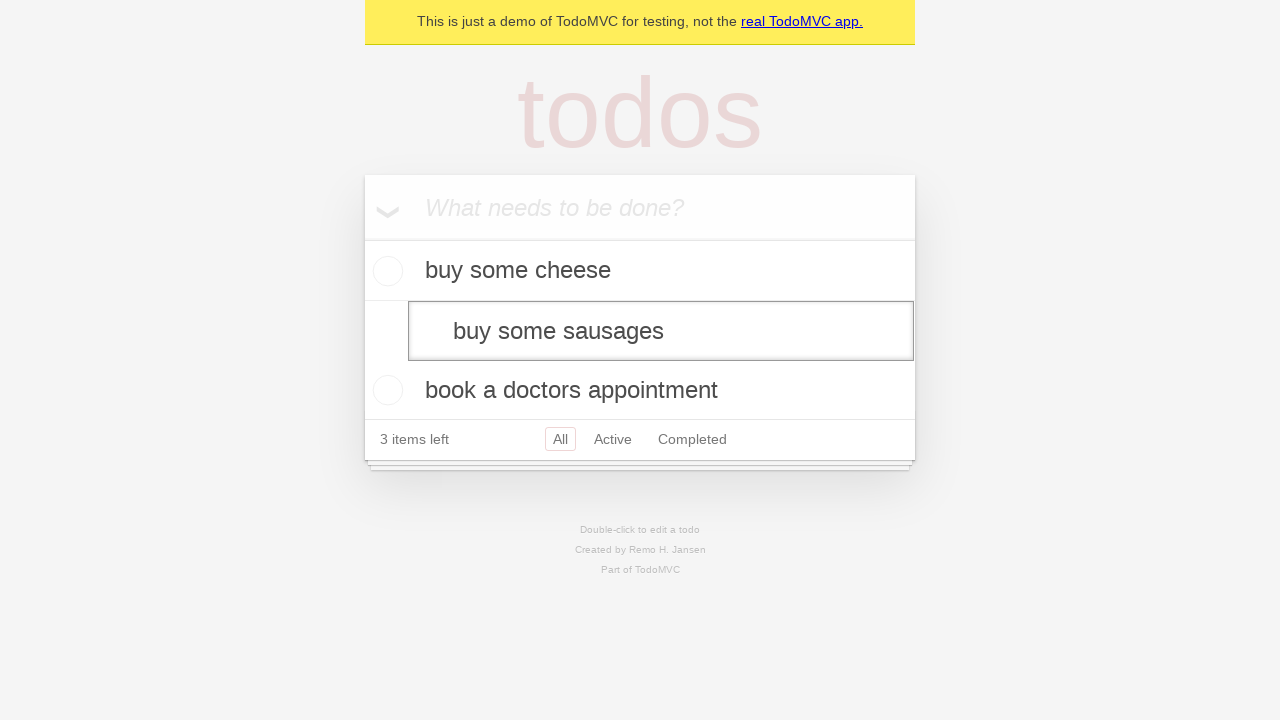

Pressed Enter to confirm edited todo text, testing whitespace trimming on internal:testid=[data-testid="todo-item"s] >> nth=1 >> internal:role=textbox[nam
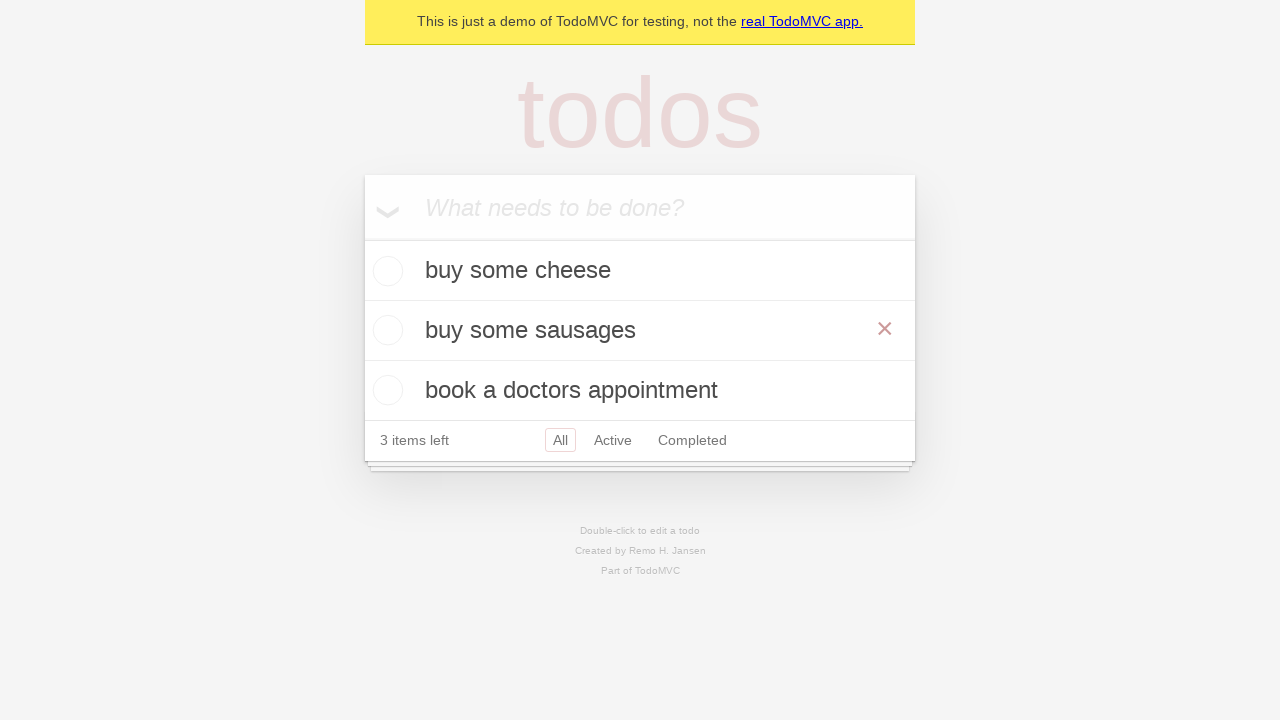

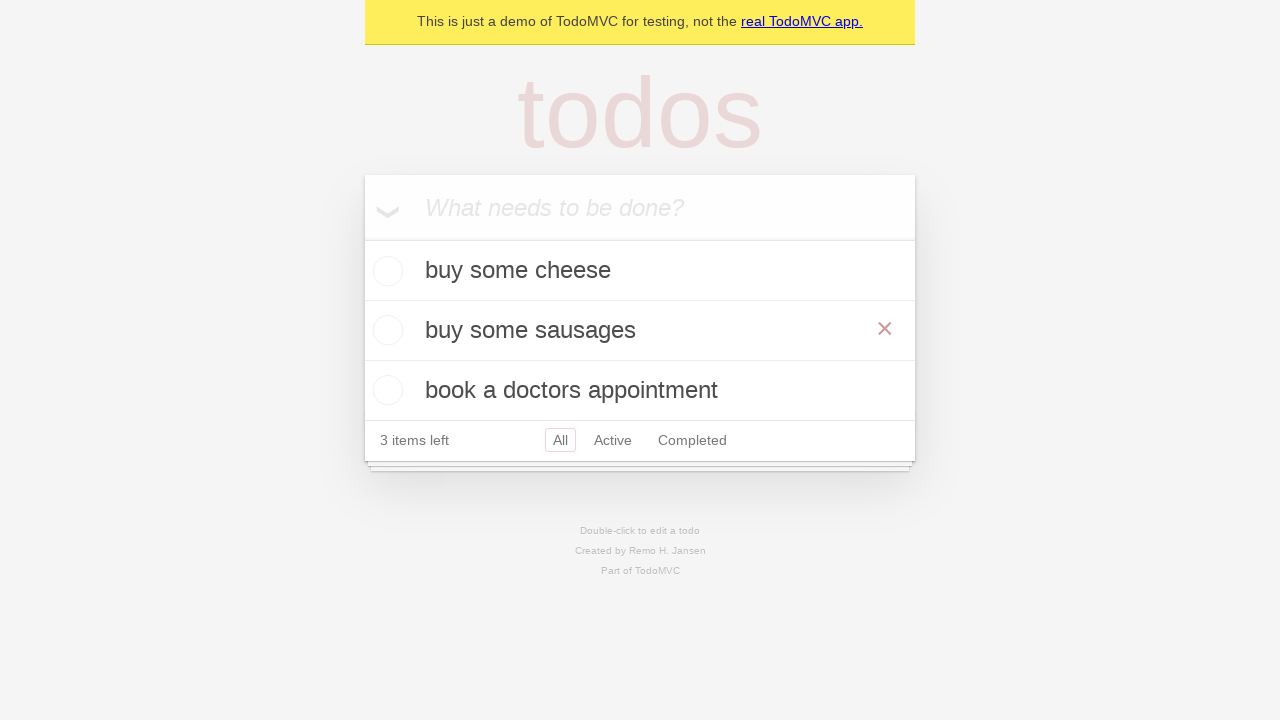